Tests dropdown menu functionality by locating year, month, and day dropdown elements and selecting the 5th option (index 4) from the month dropdown.

Starting URL: https://testcenter.techproeducation.com/index.php?page=dropdown

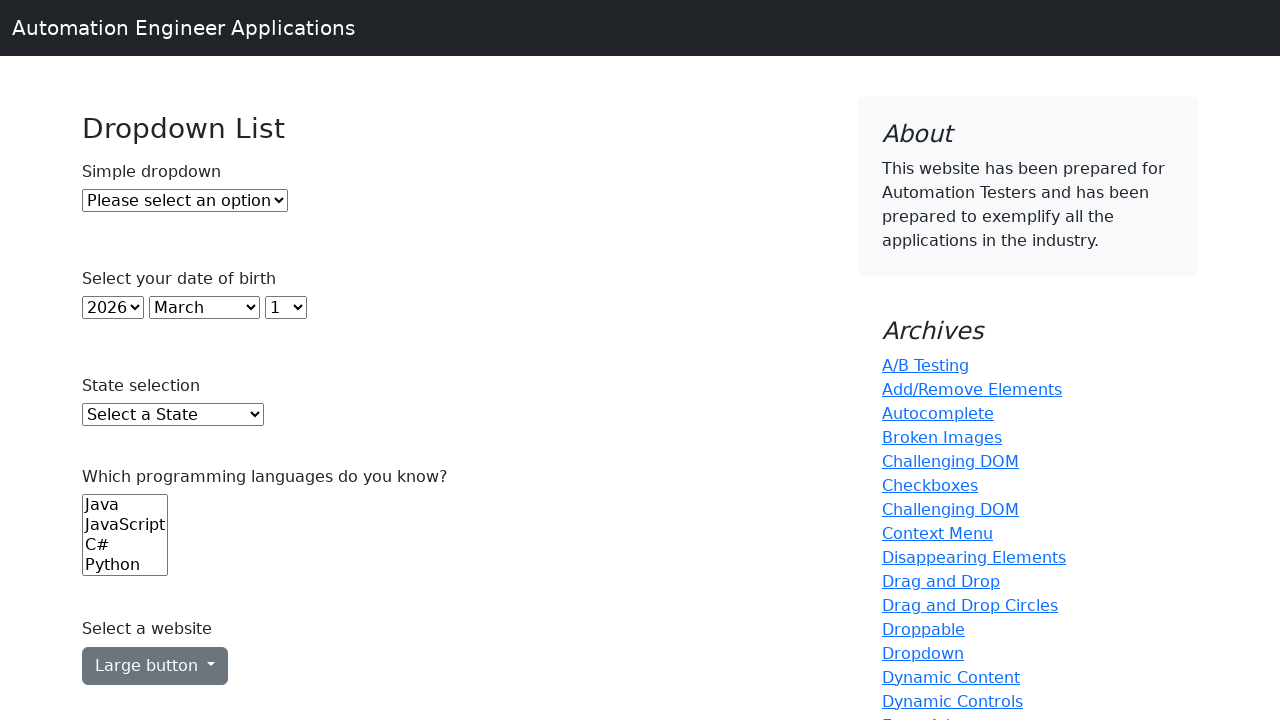

Waited for dropdown elements to be visible
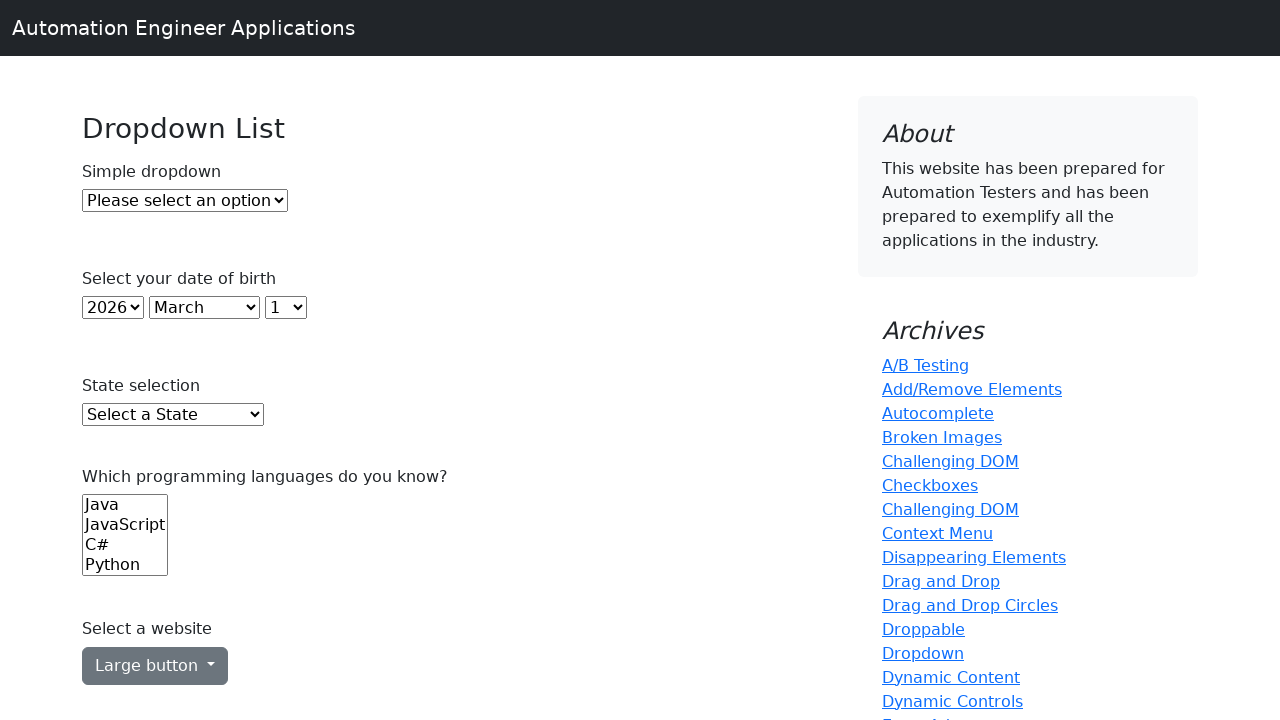

Located the month dropdown (3rd select element)
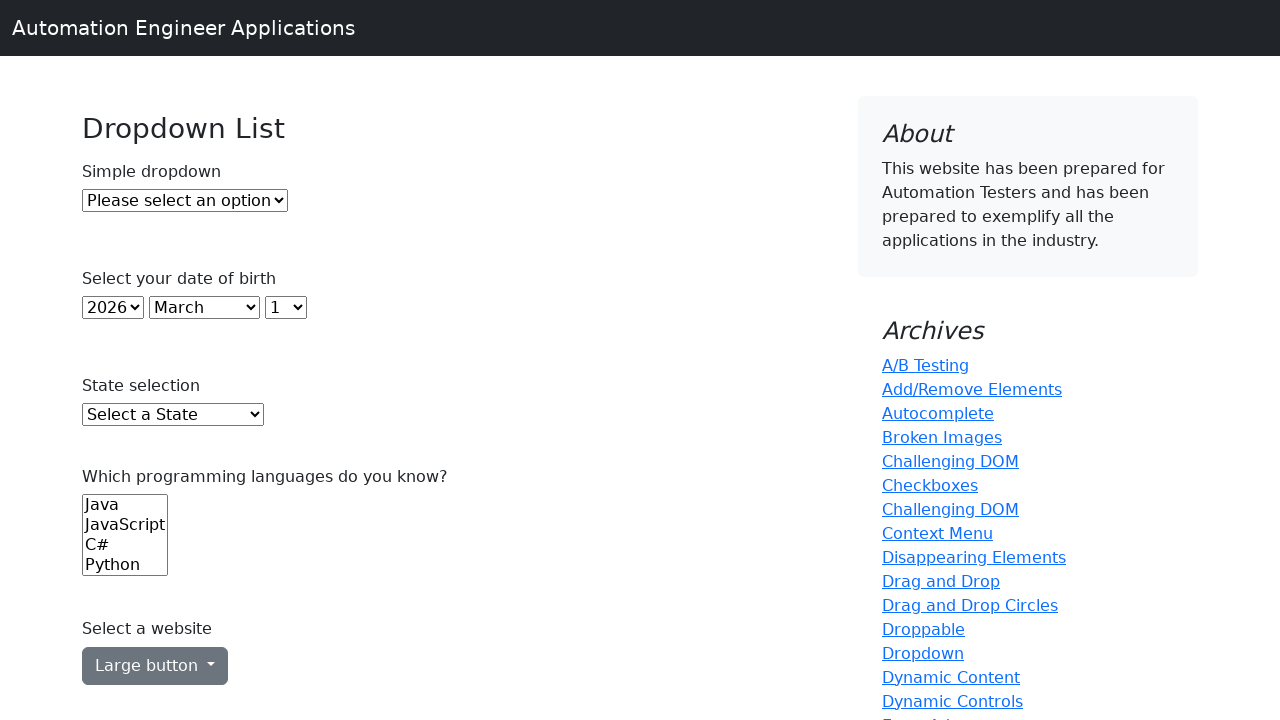

Selected the 5th option (index 4) from the month dropdown on select >> nth=2
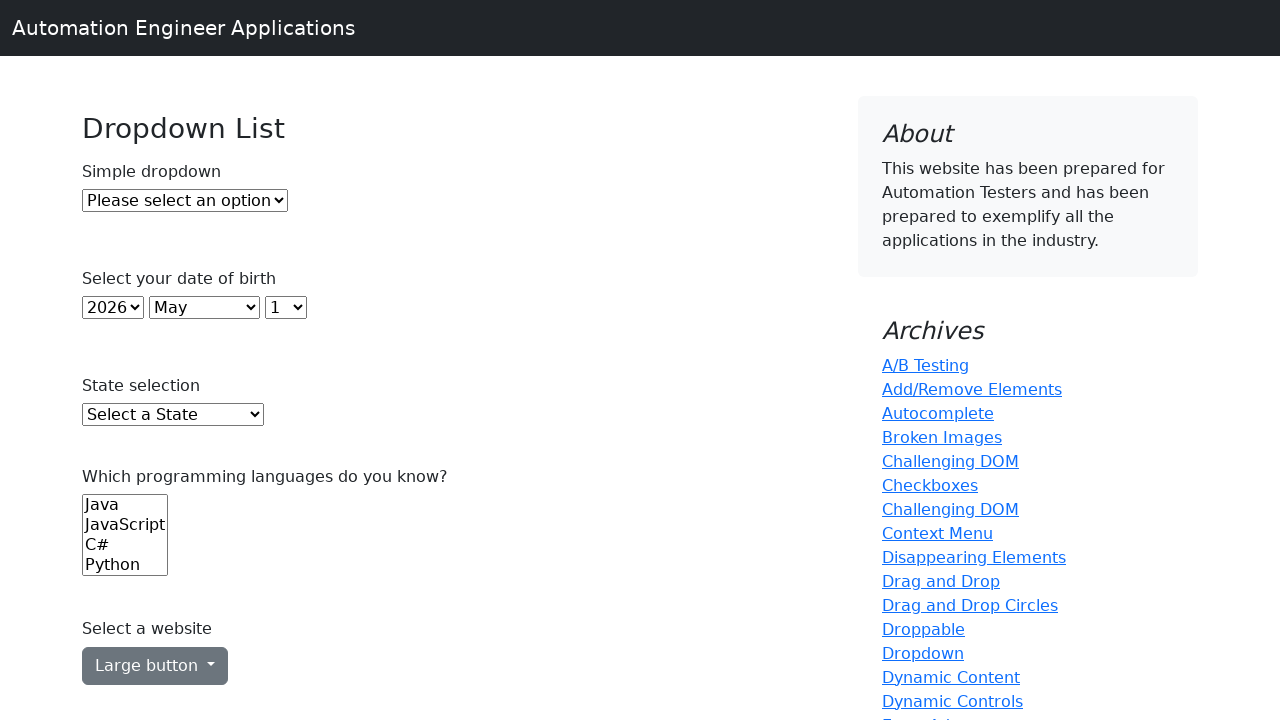

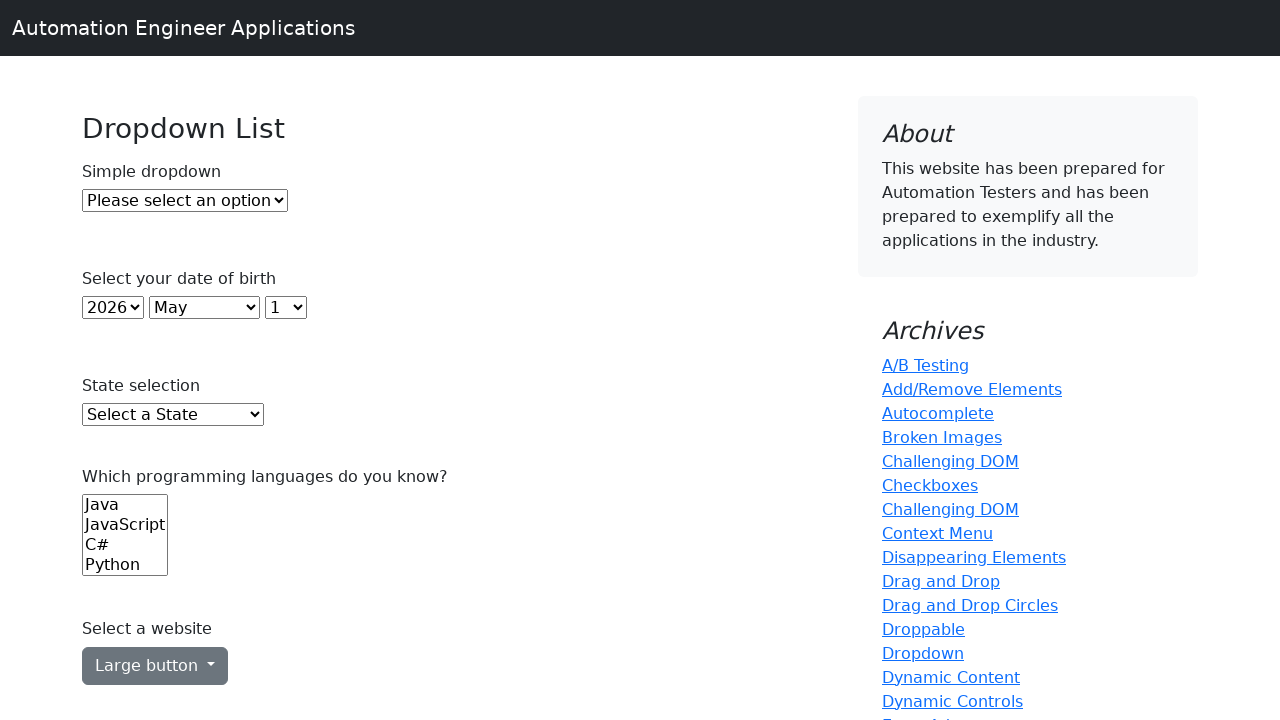